Launches the Rolls-Royce Motor Cars website and verifies it loads successfully

Starting URL: https://www.rolls-roycemotorcars.com/en_GB/home.html

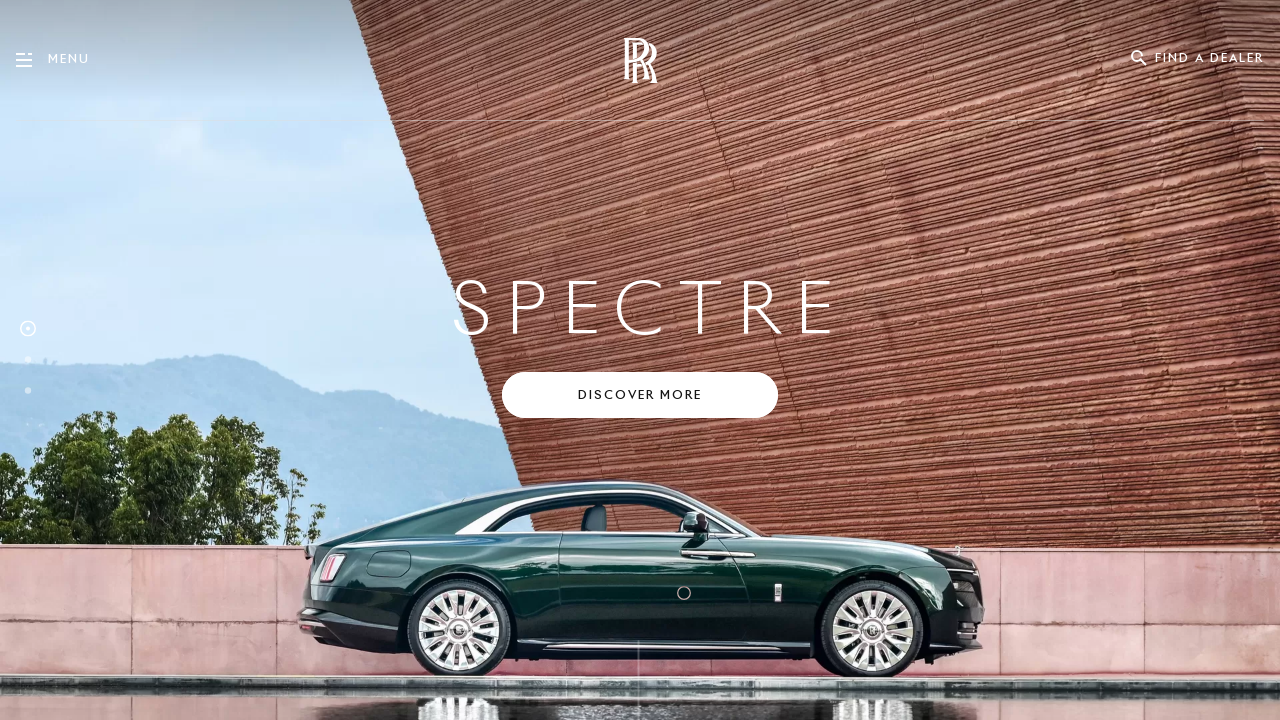

Navigated to Rolls-Royce Motor Cars website home page
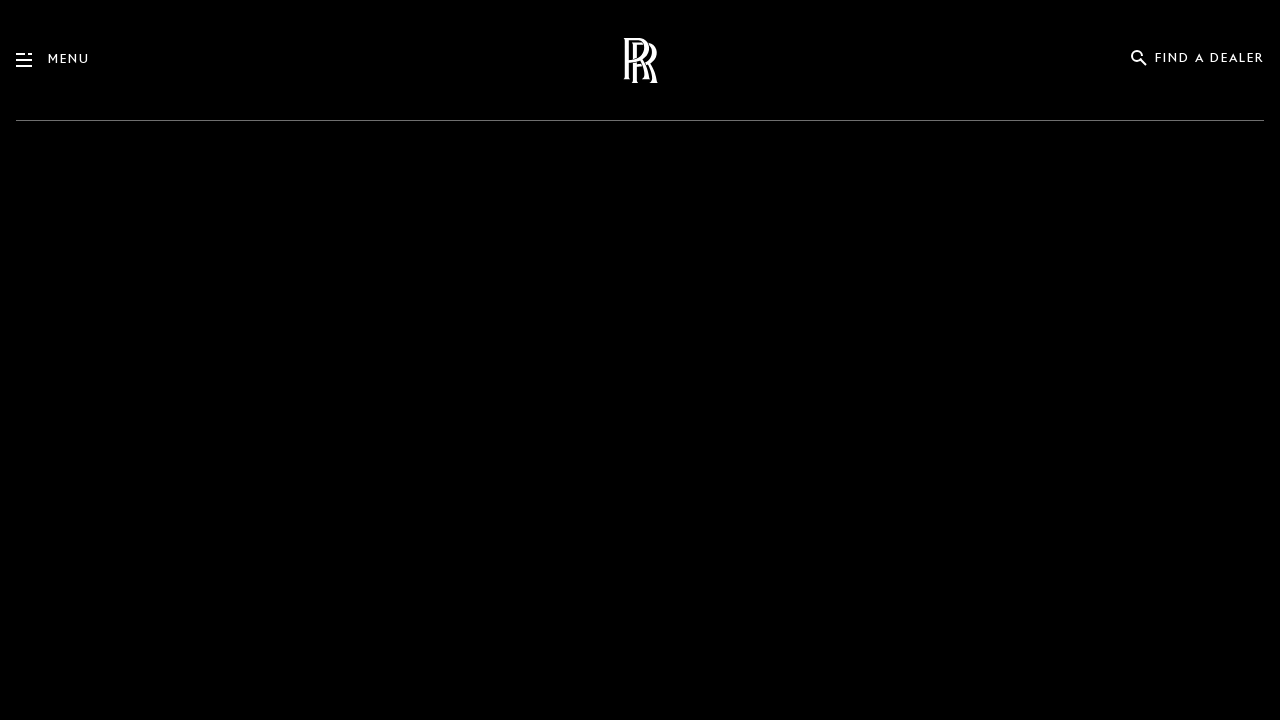

Page DOM content loaded successfully
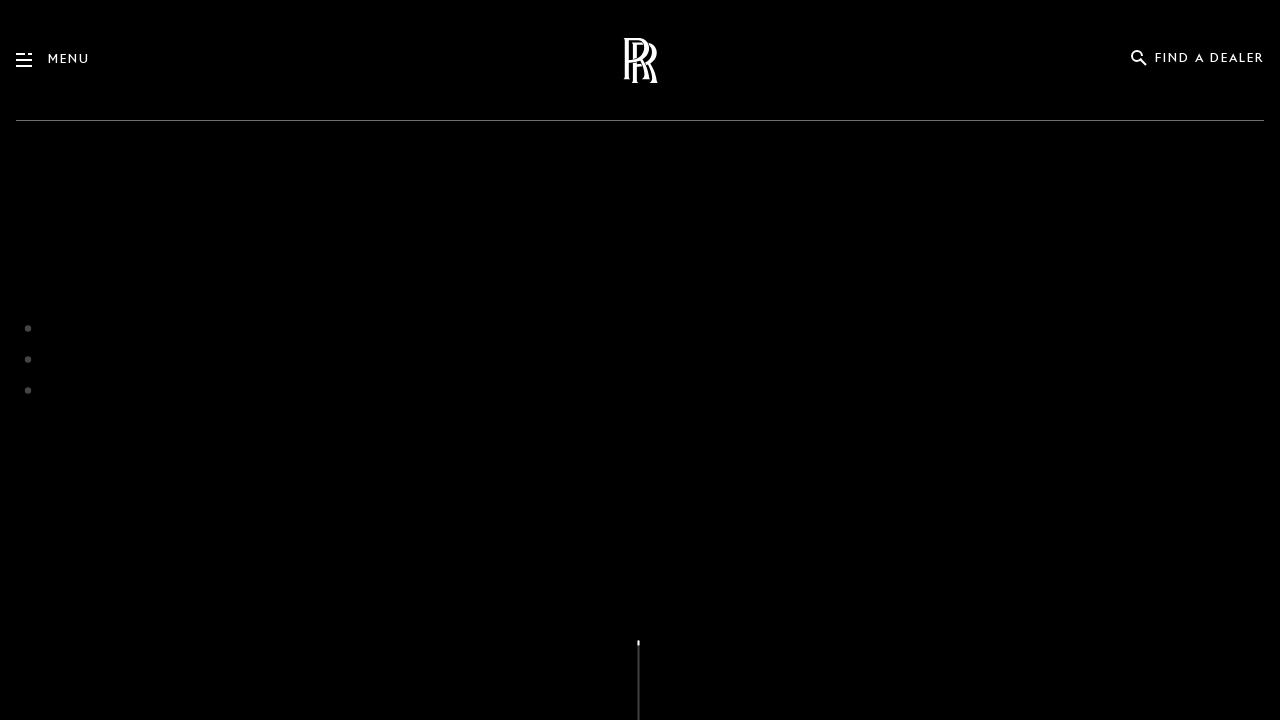

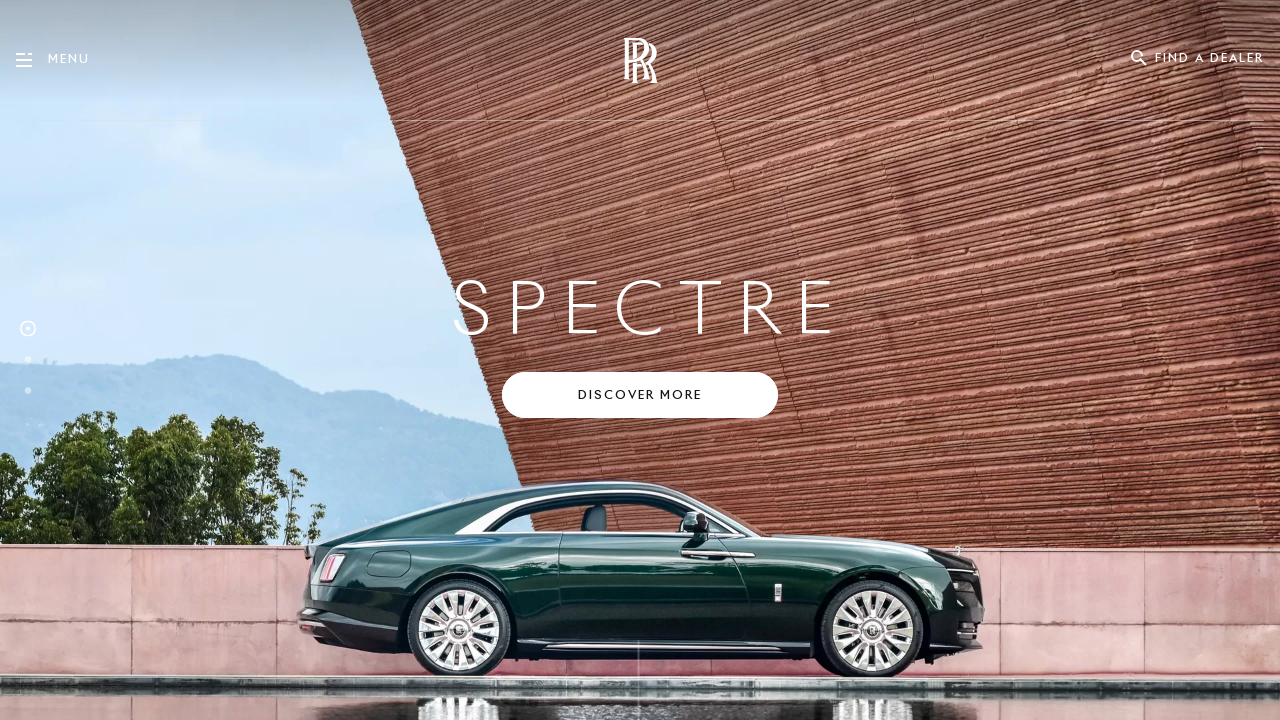